Tests default checkbox functionality by clicking checkboxes and verifying their selected state on a form with multiple fields

Starting URL: https://automationfc.github.io/multiple-fields/

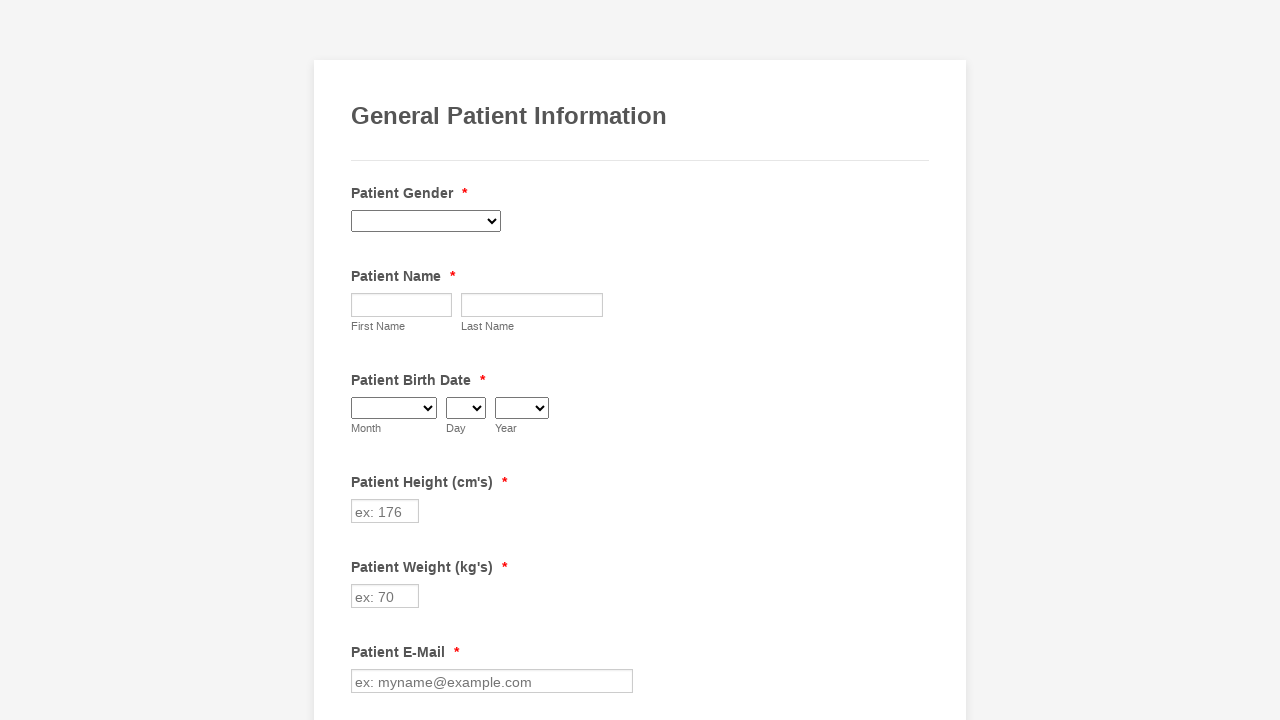

Clicked on 'Digestive Problems' checkbox at (362, 360) on input[value='Digestive Problems']
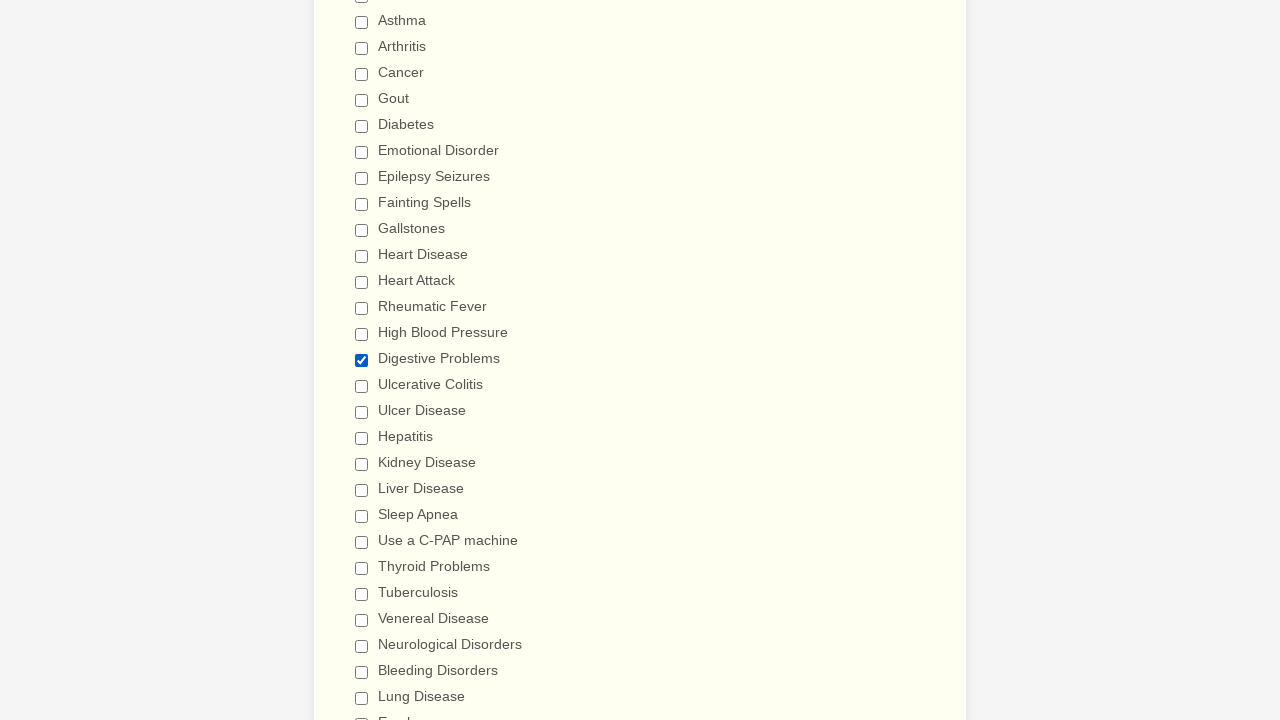

Verified 'Digestive Problems' checkbox is selected
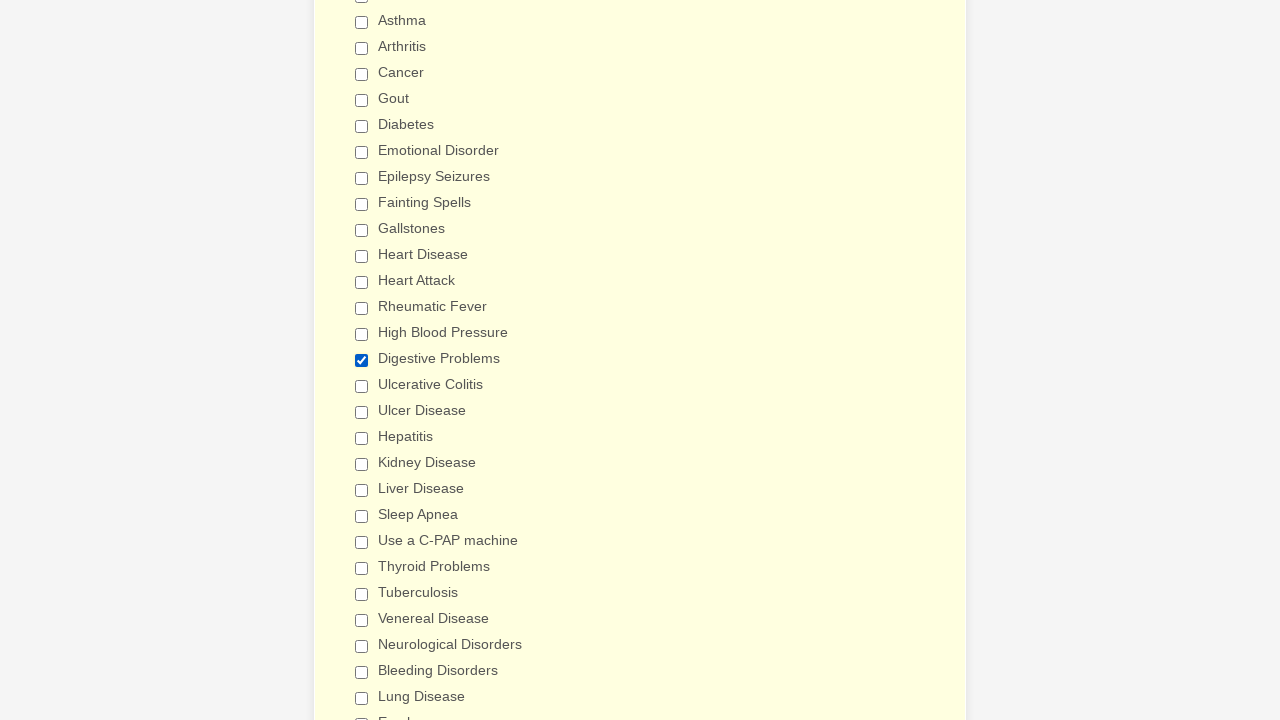

Clicked 'Digestive Problems' checkbox again to uncheck it at (362, 360) on input[value='Digestive Problems']
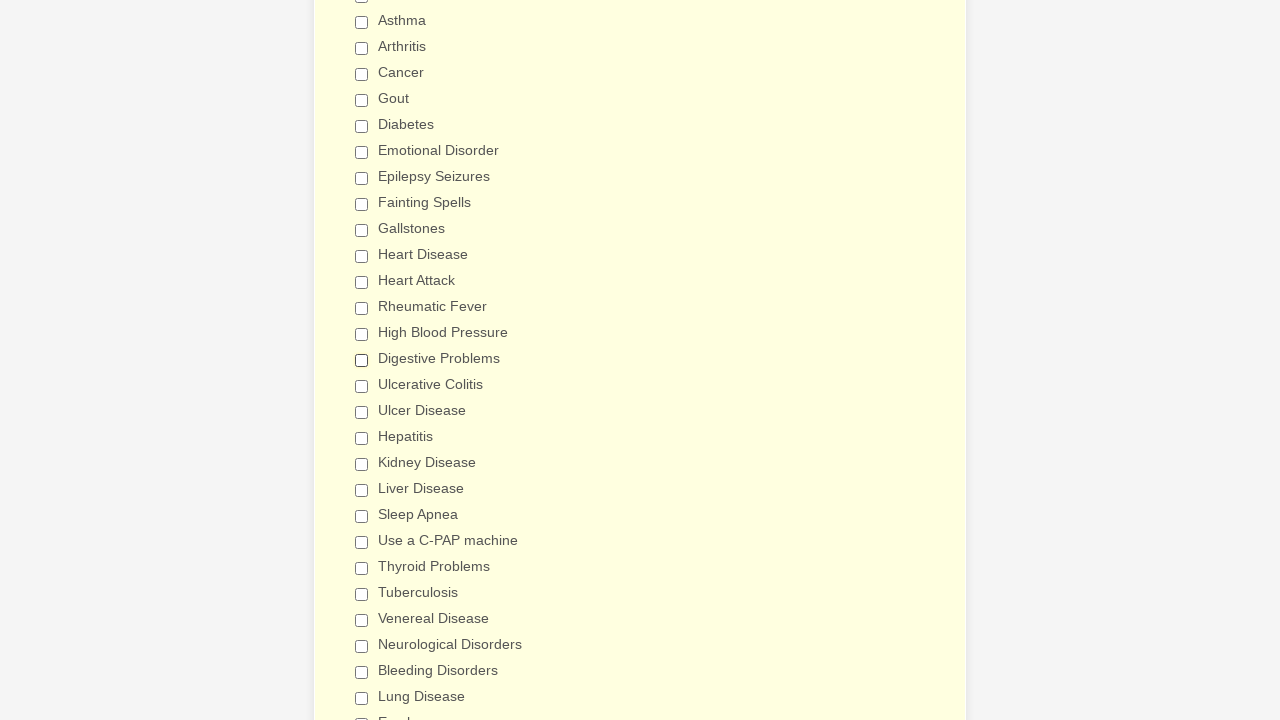

Clicked on 'I have a strict diet' checkbox at (362, 361) on input[value='I have a strict diet']
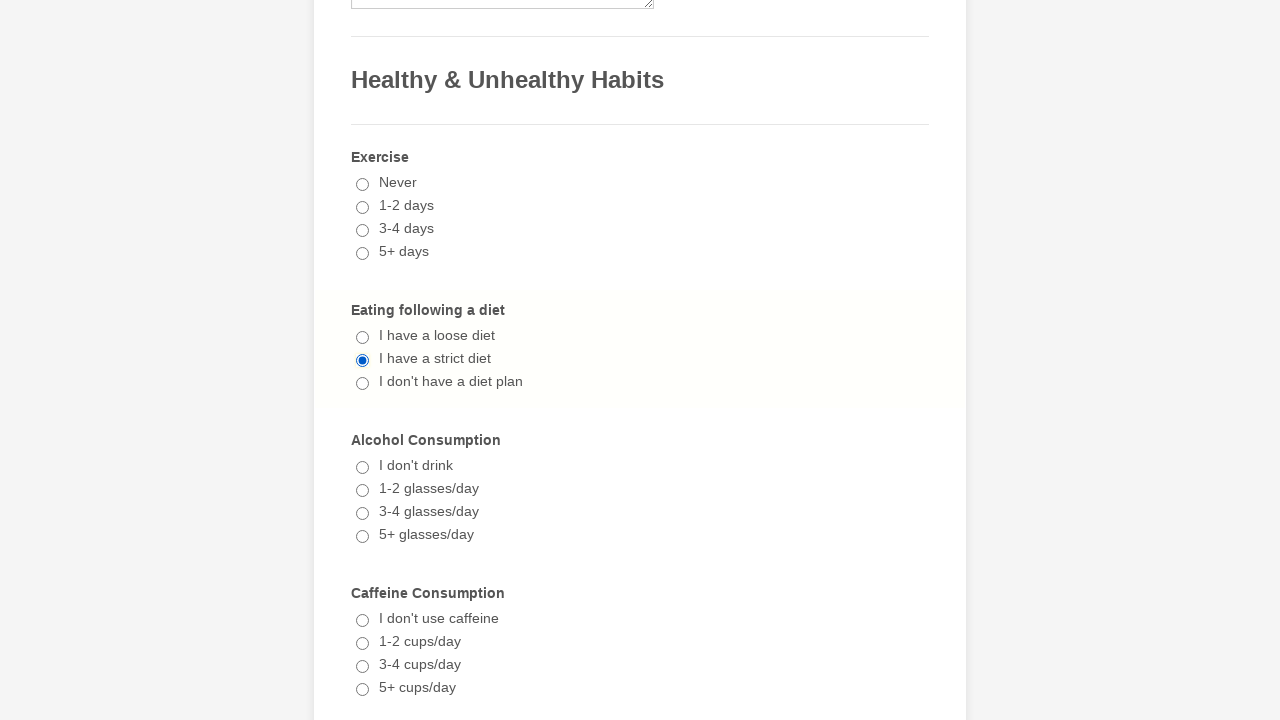

Verified 'I have a strict diet' checkbox is selected
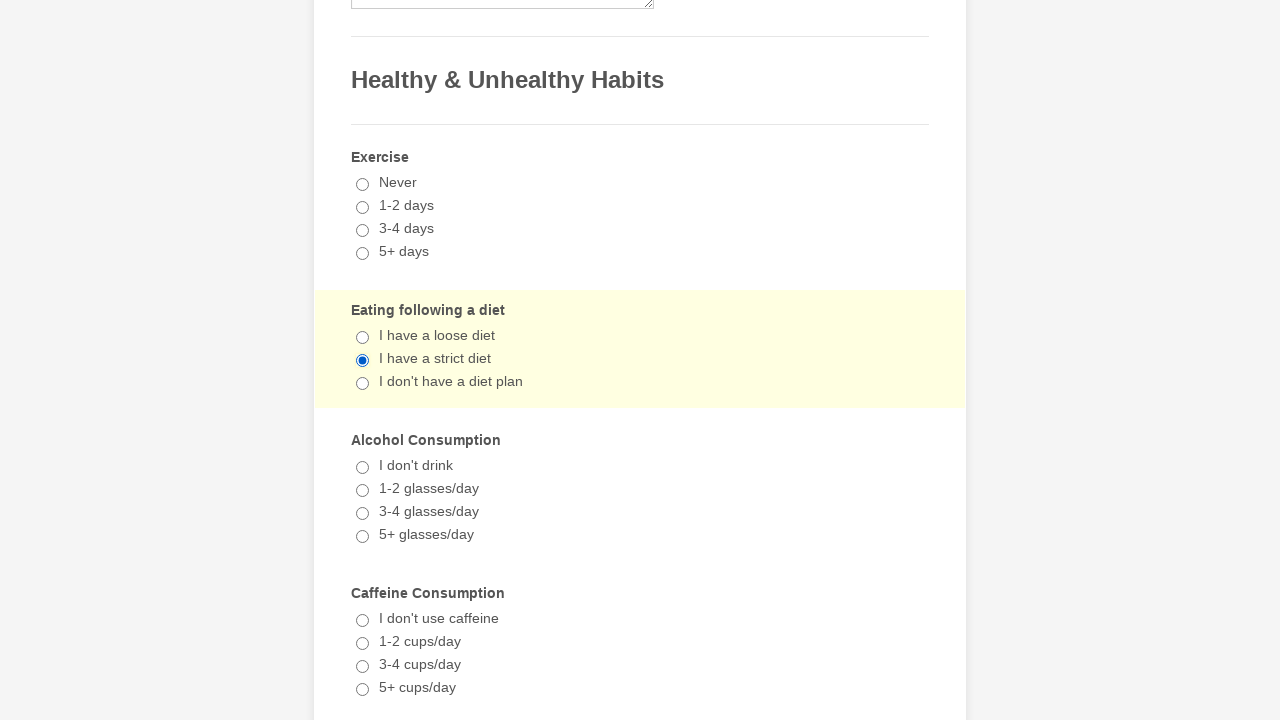

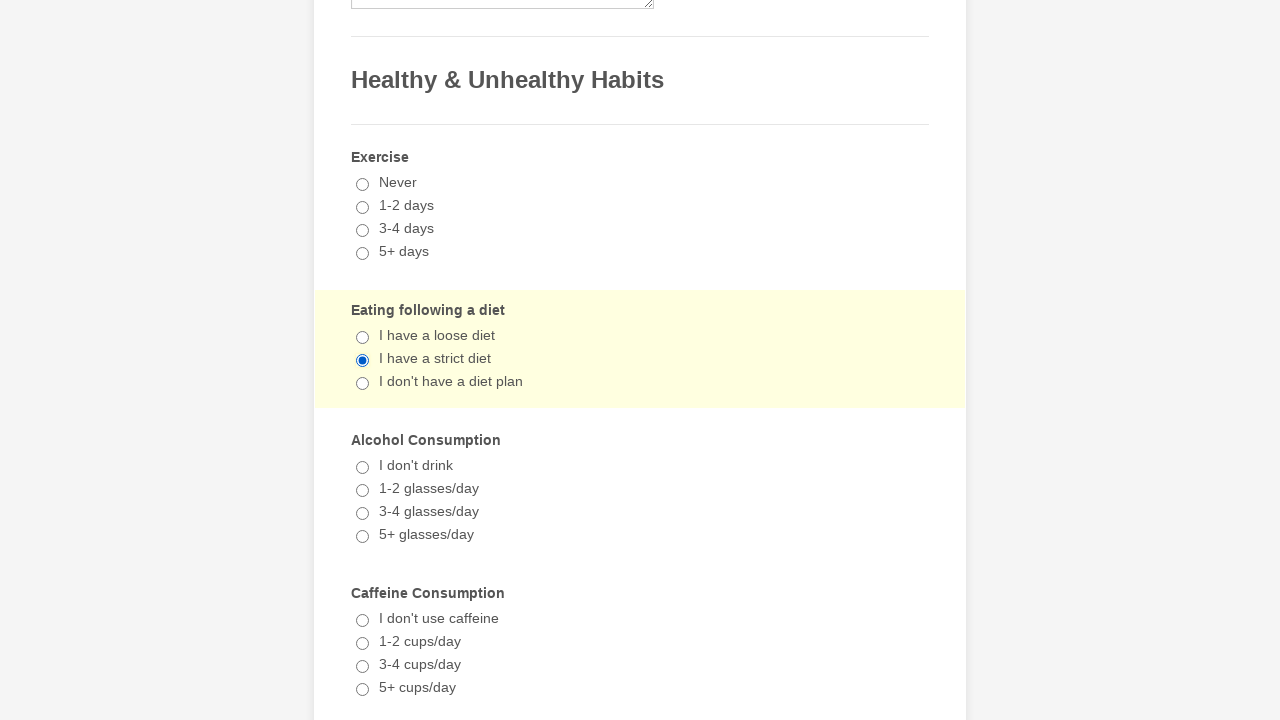